Tests booking price calculation by selecting checkout dates, checking availability, clicking book now, and verifying the total price.

Starting URL: https://automationintesting.online/

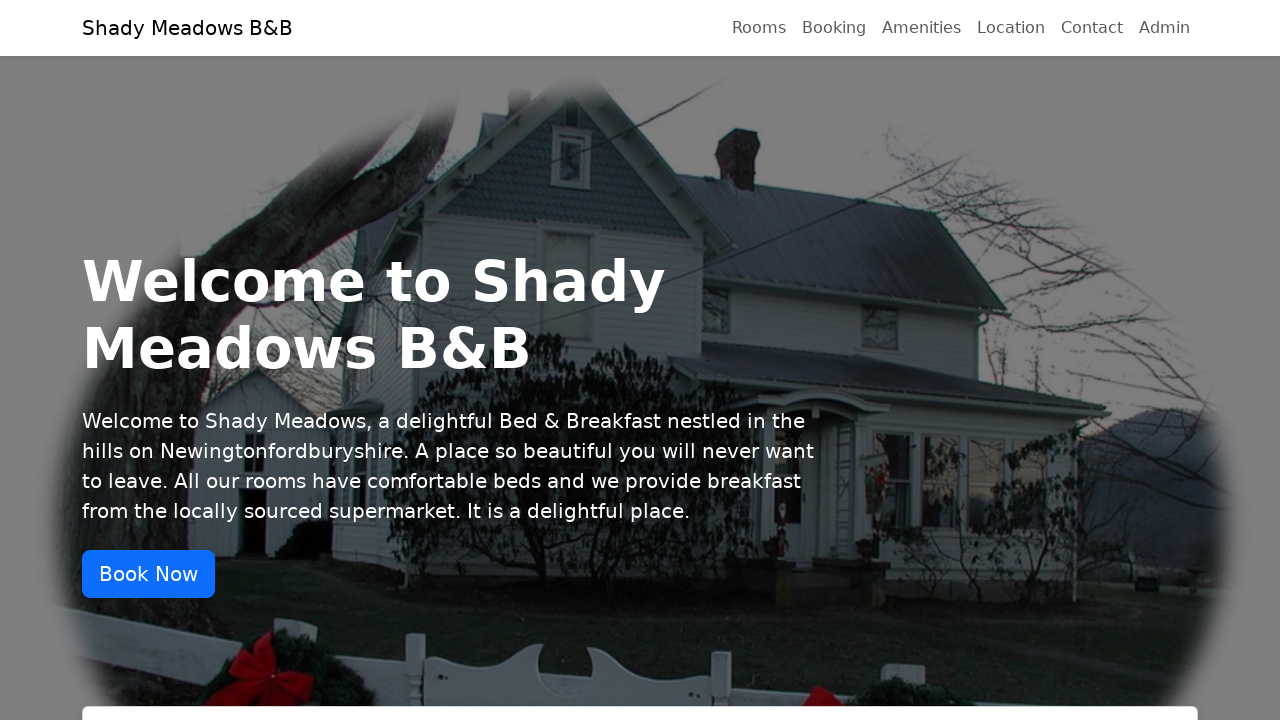

Waited for checkout date input to be visible
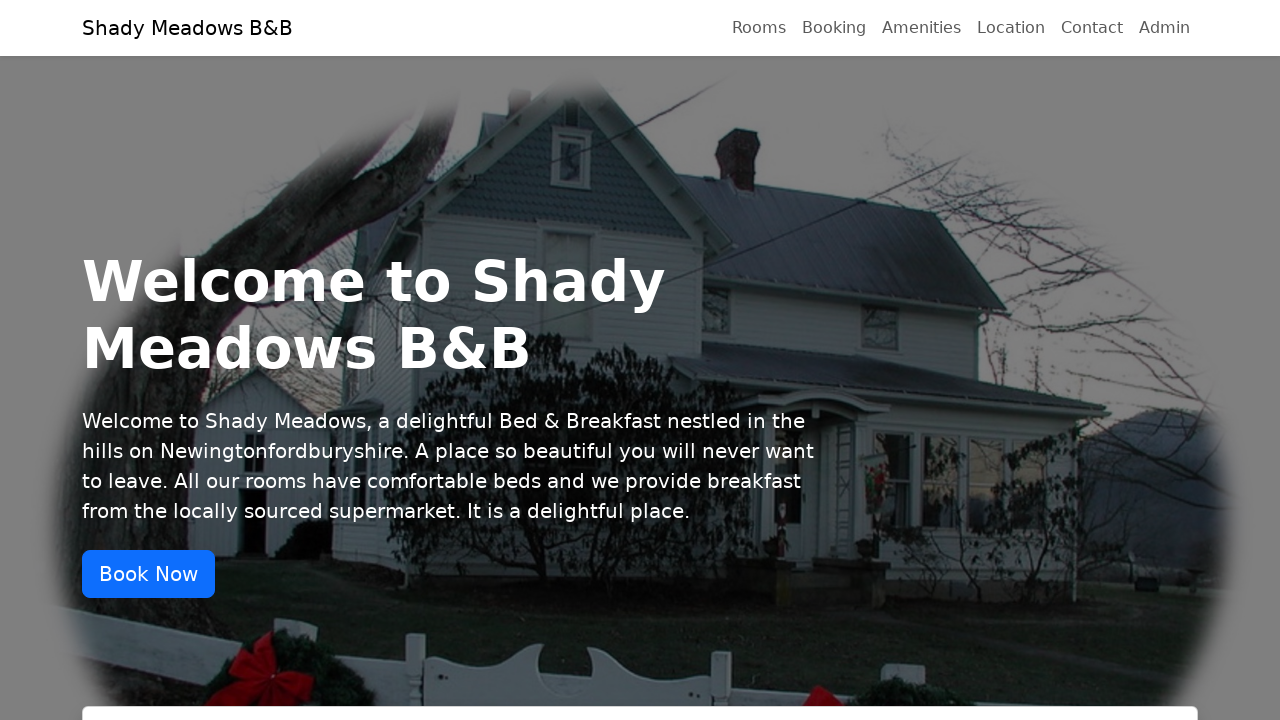

Clicked on checkout date input field at (910, 361) on xpath=//label[@for='checkout']/following::input[1]
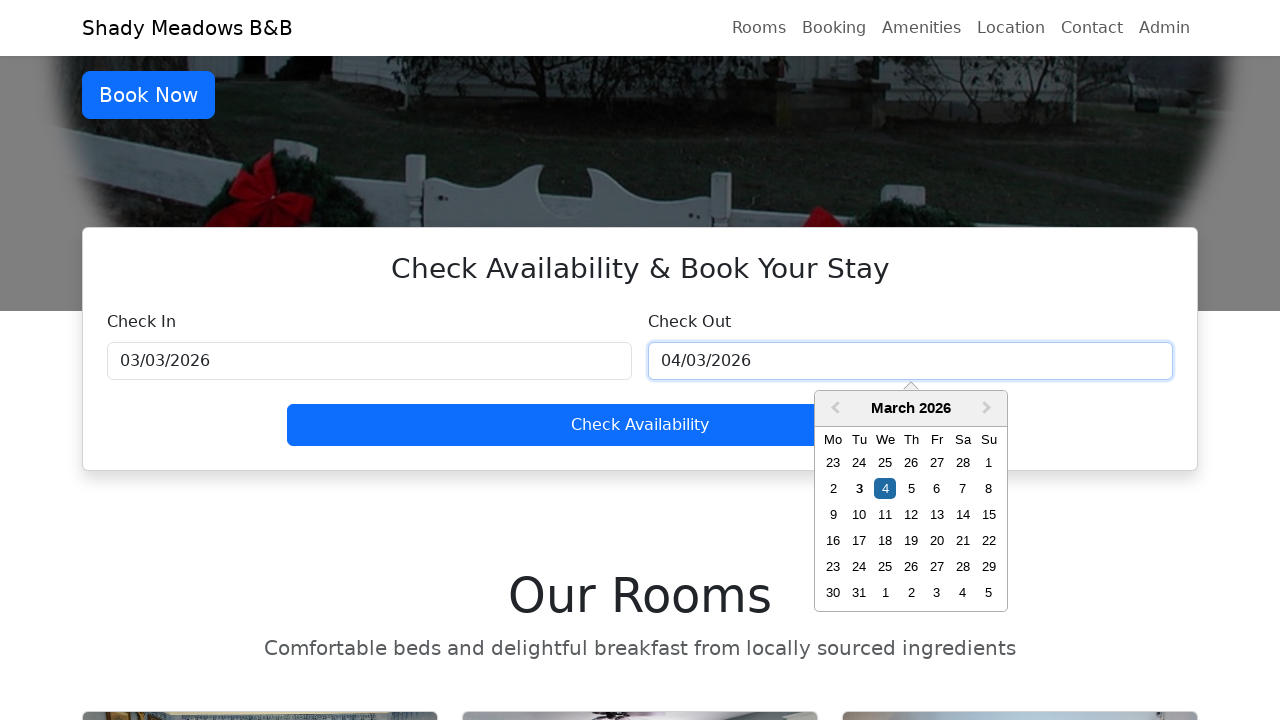

Waited for end date option to be visible
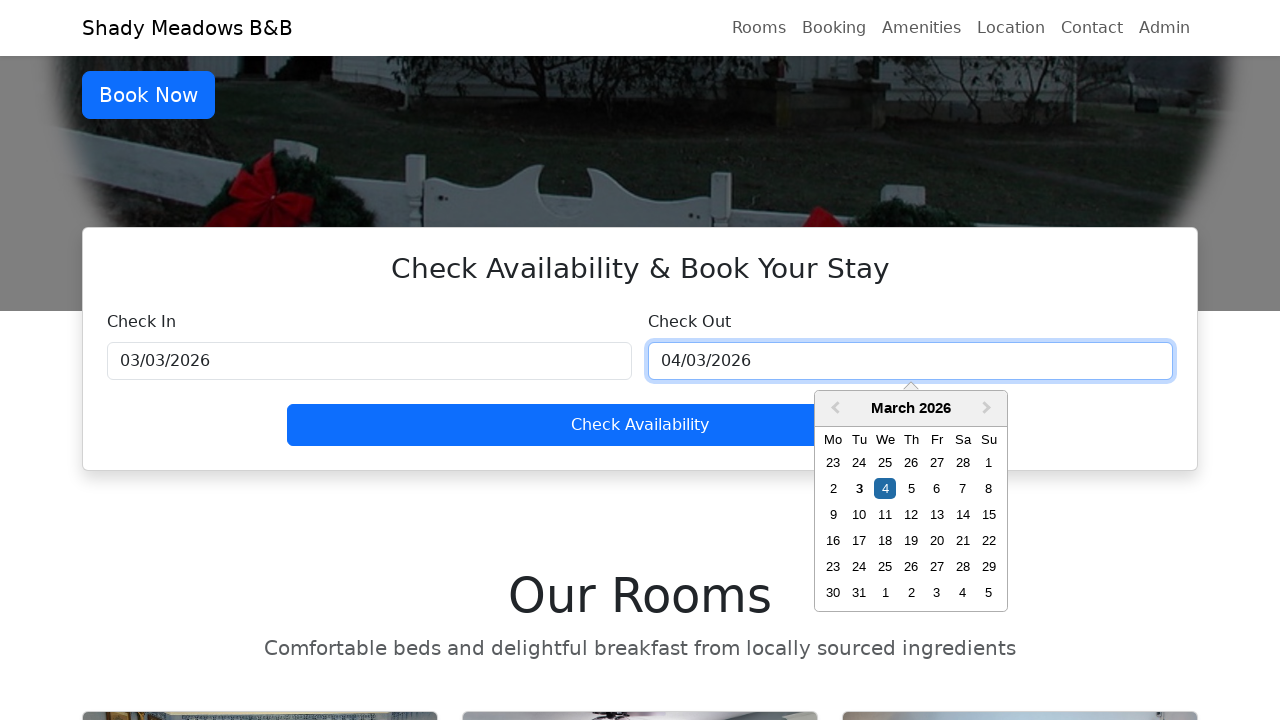

Selected end date 3 days after check-in at (963, 489) on //div[contains(@class, 'day--selected')]/following-sibling::div[3]
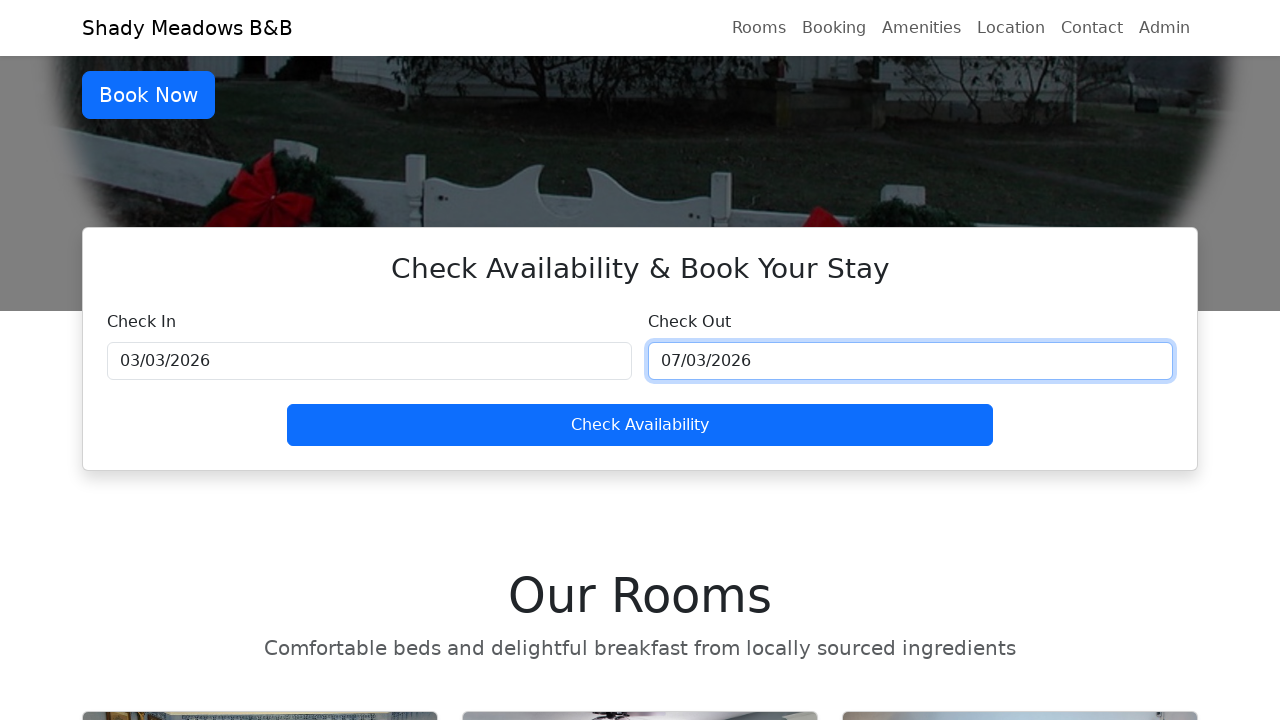

Clicked Check Availability button at (640, 425) on xpath=//button[text()='Check Availability']
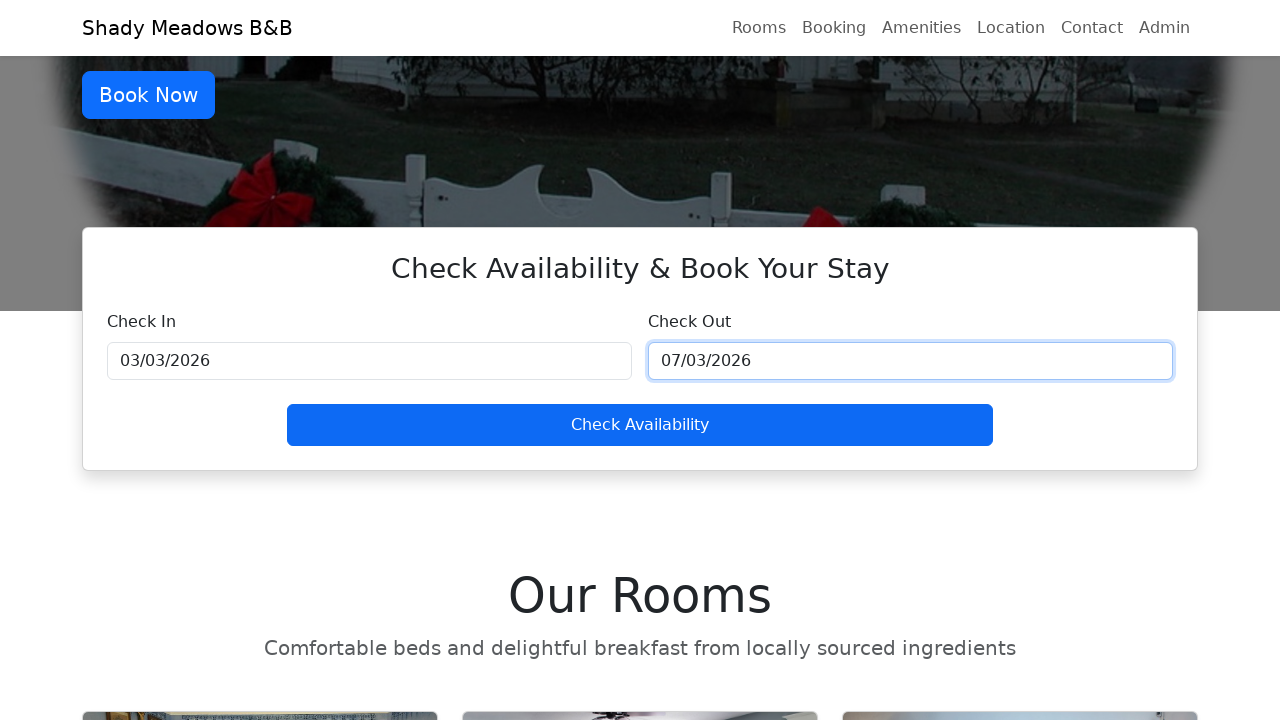

Waited for Book now button to be visible
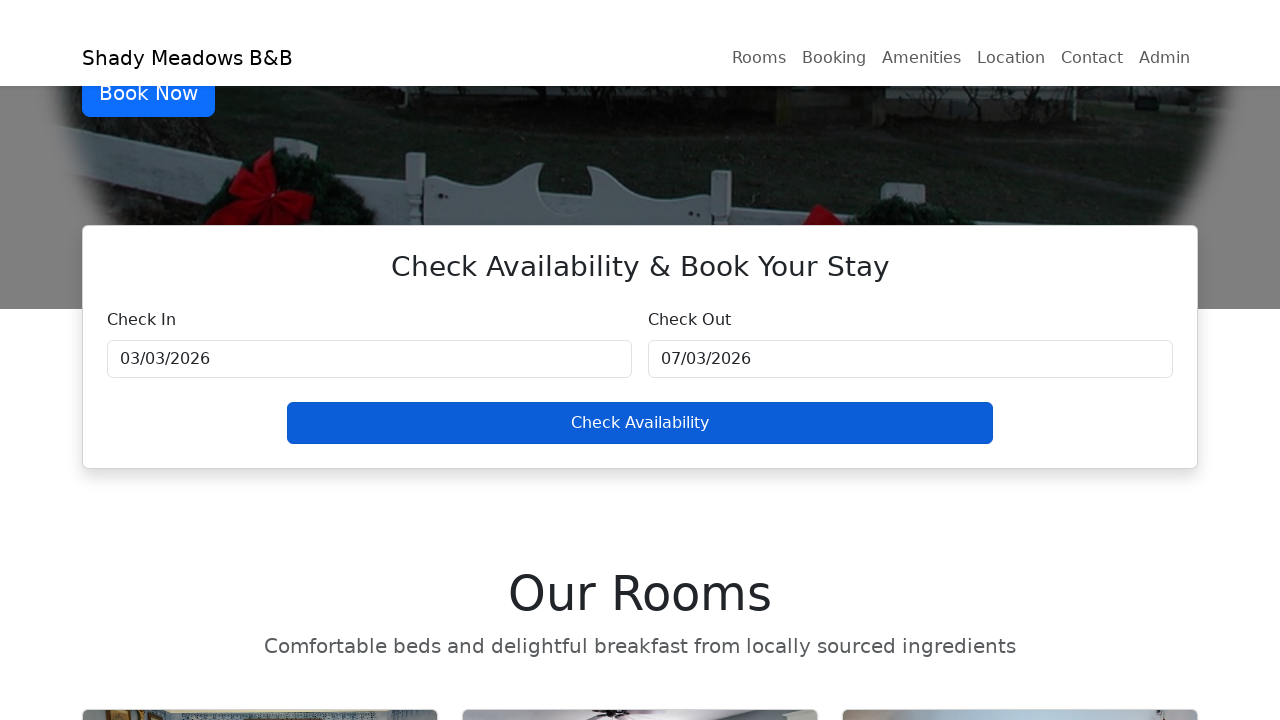

Scrolled Book now button into view
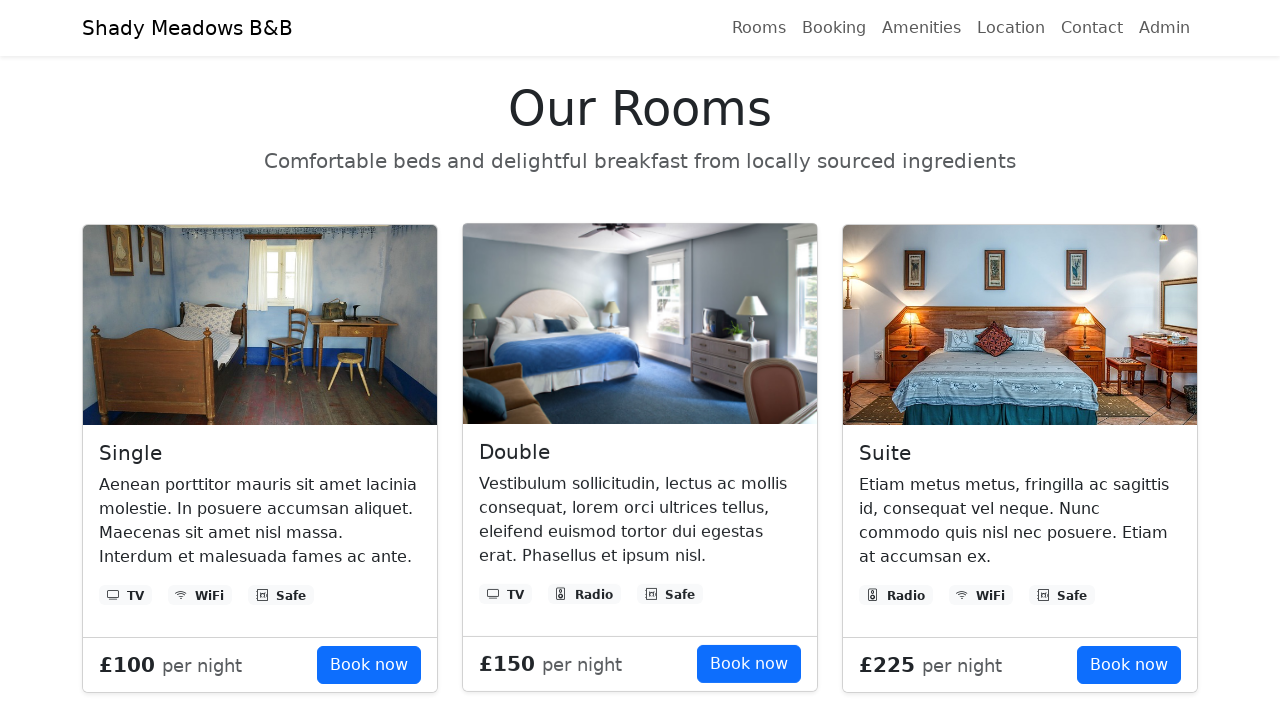

Clicked Book now button at (369, 665) on (//a[text()='Book now'])[1]
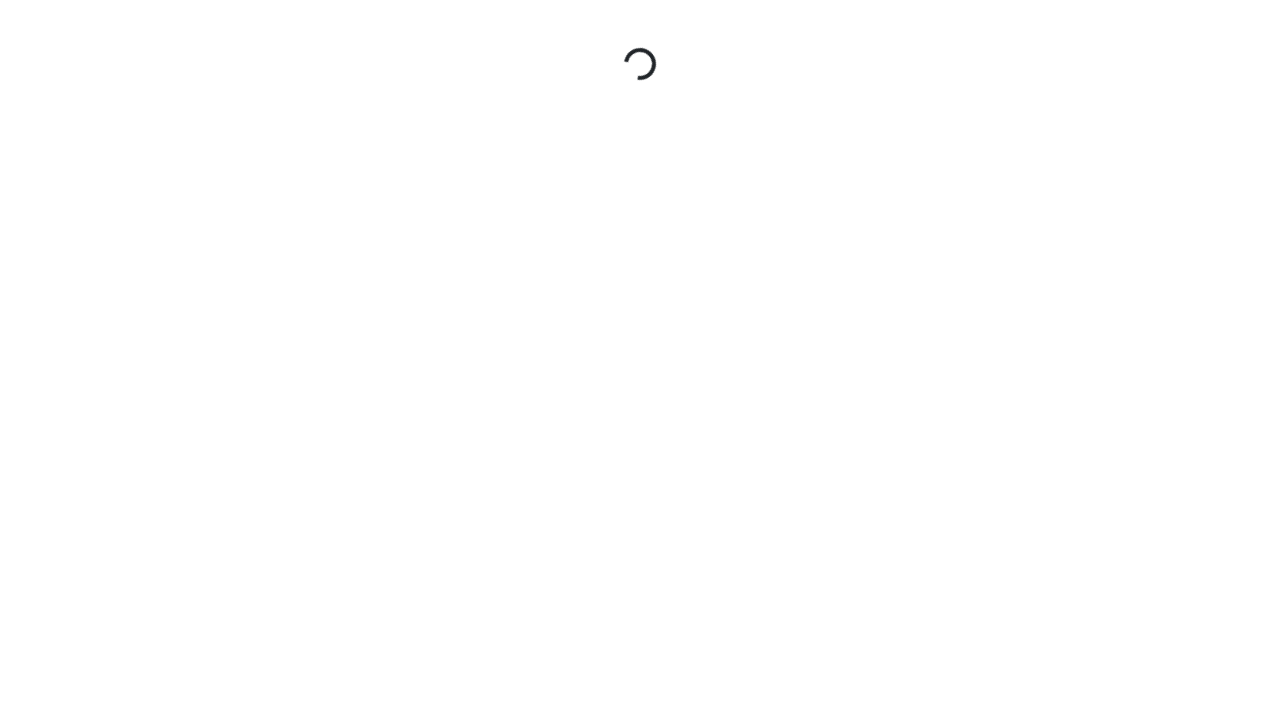

Waited for total price element to be visible
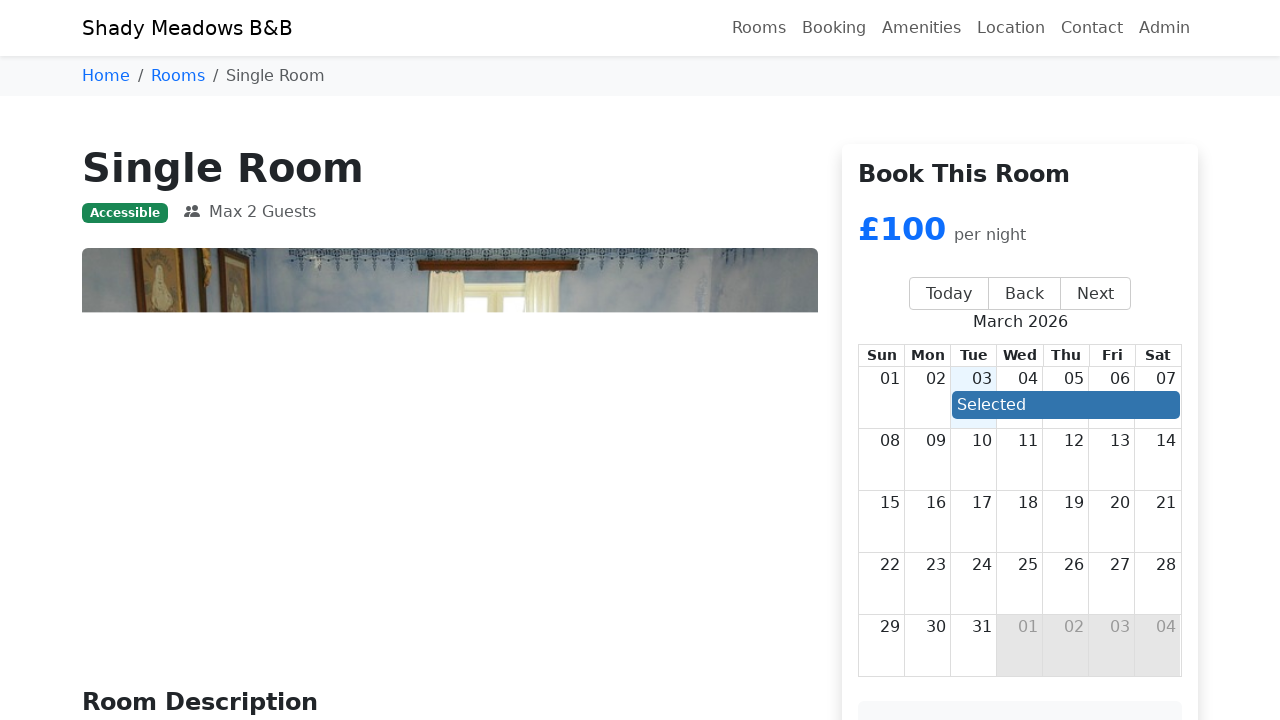

Retrieved total price text: £440
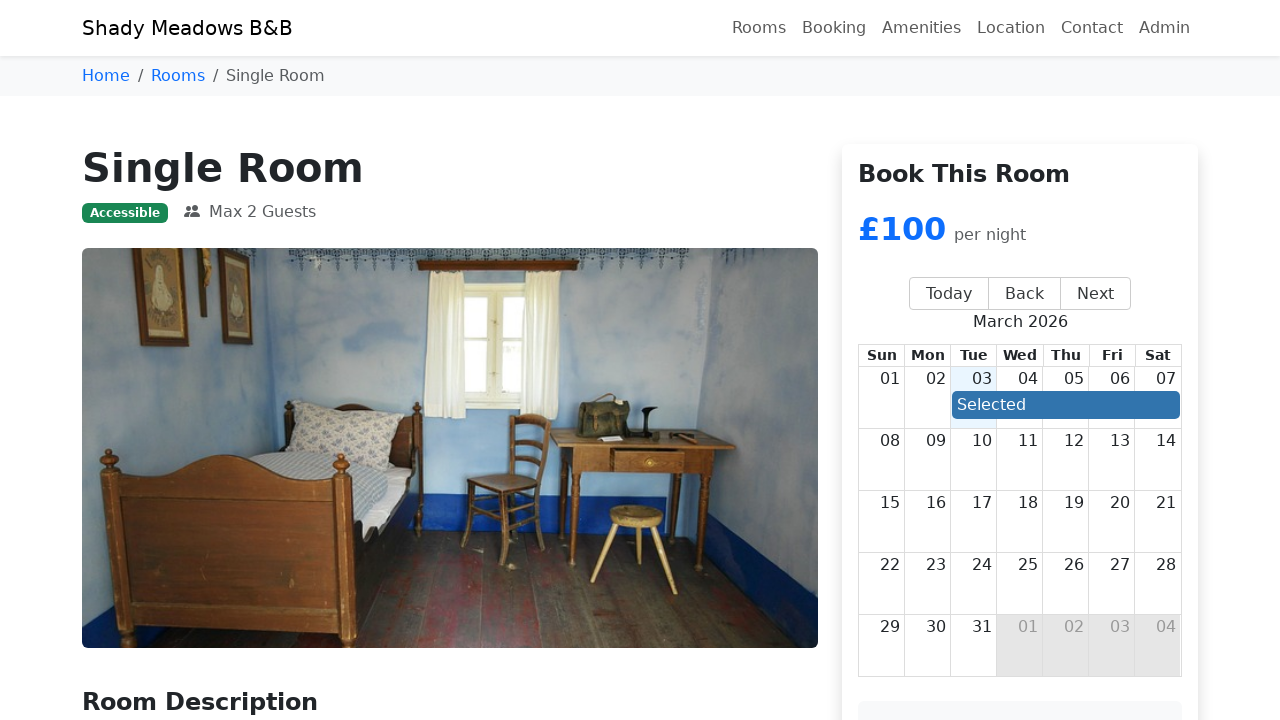

Verified total price matches expected value of 440
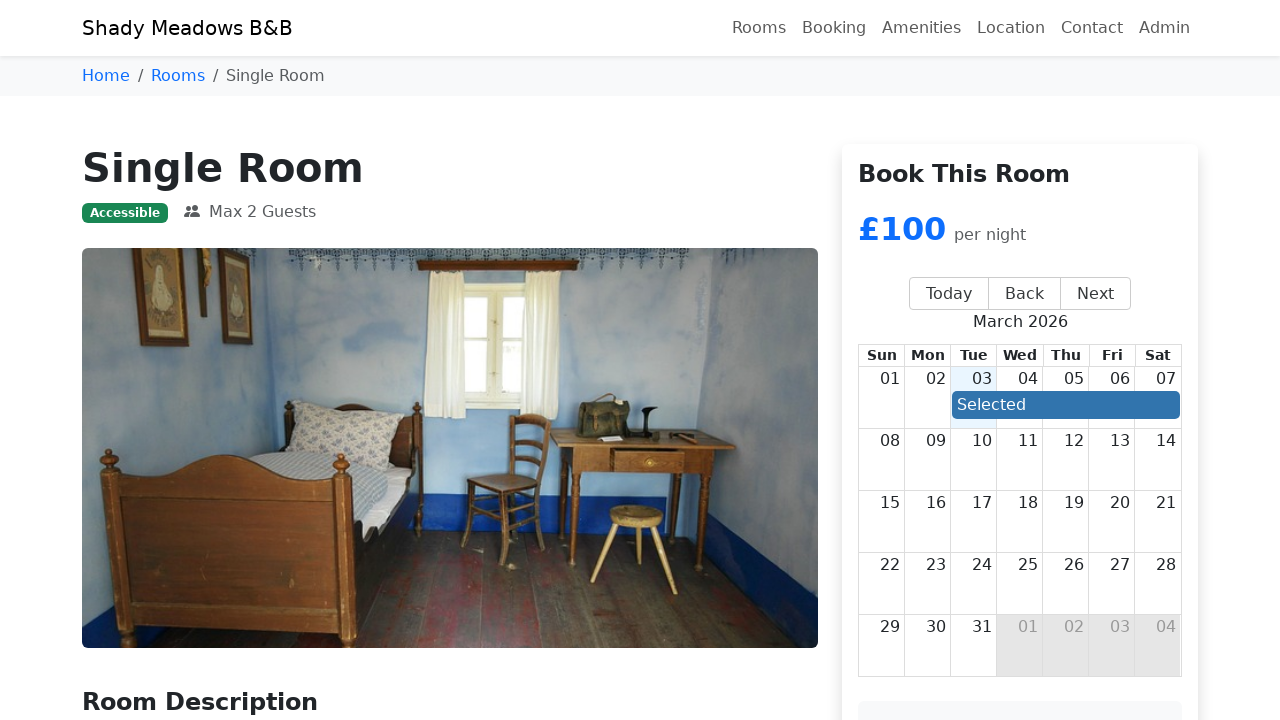

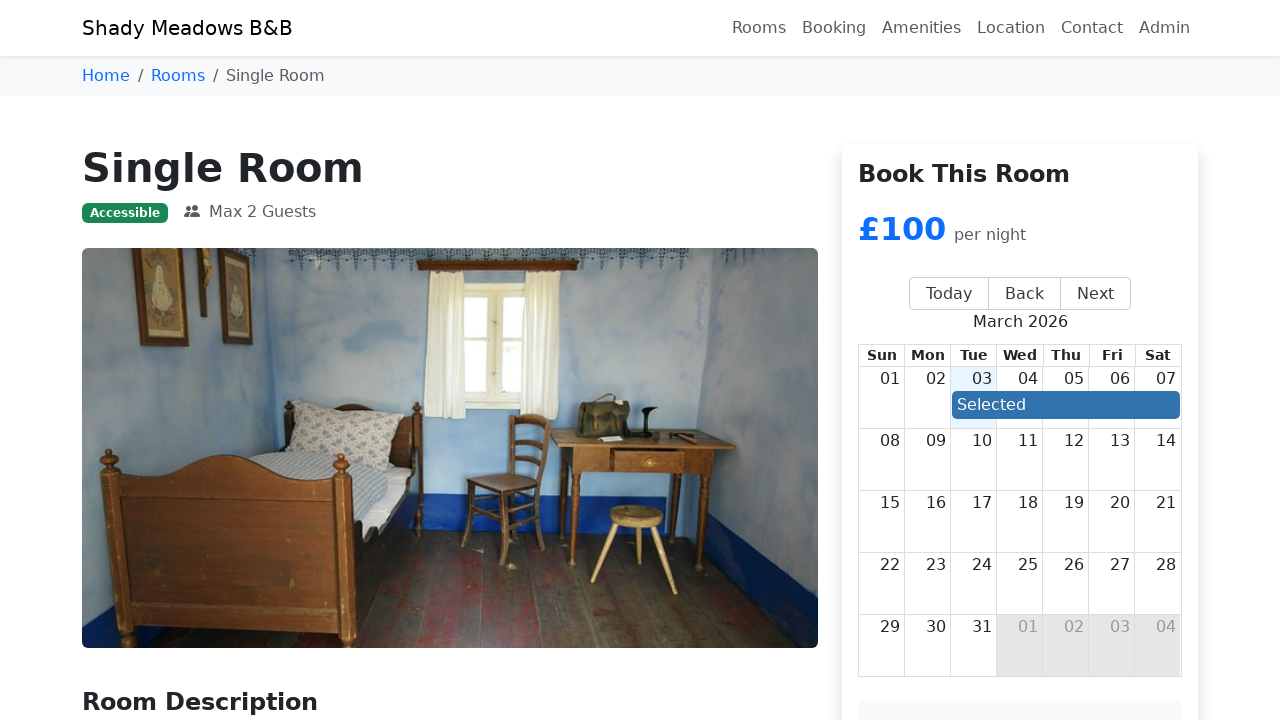